Tests confirm JavaScript alert by clicking the Confirm Alert button, switching to the alert, and dismissing it with Cancel.

Starting URL: https://v1.training-support.net/selenium/javascript-alerts

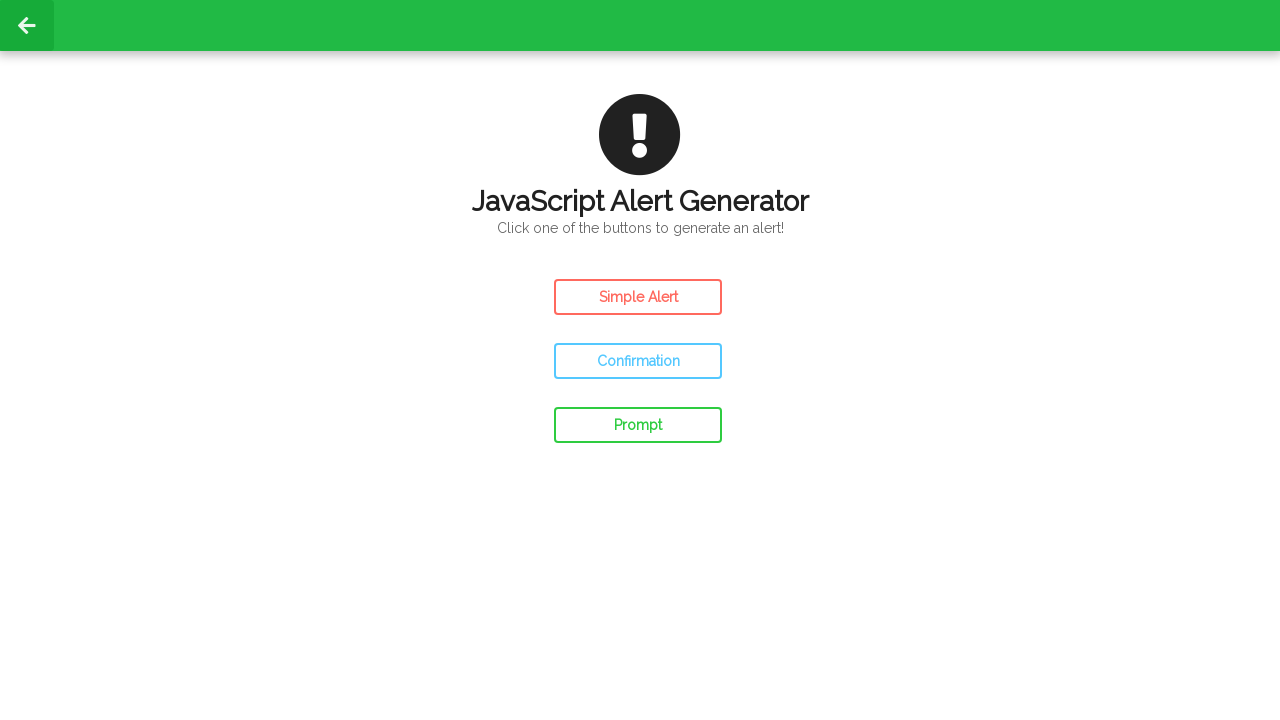

Set up dialog handler to dismiss confirm alert
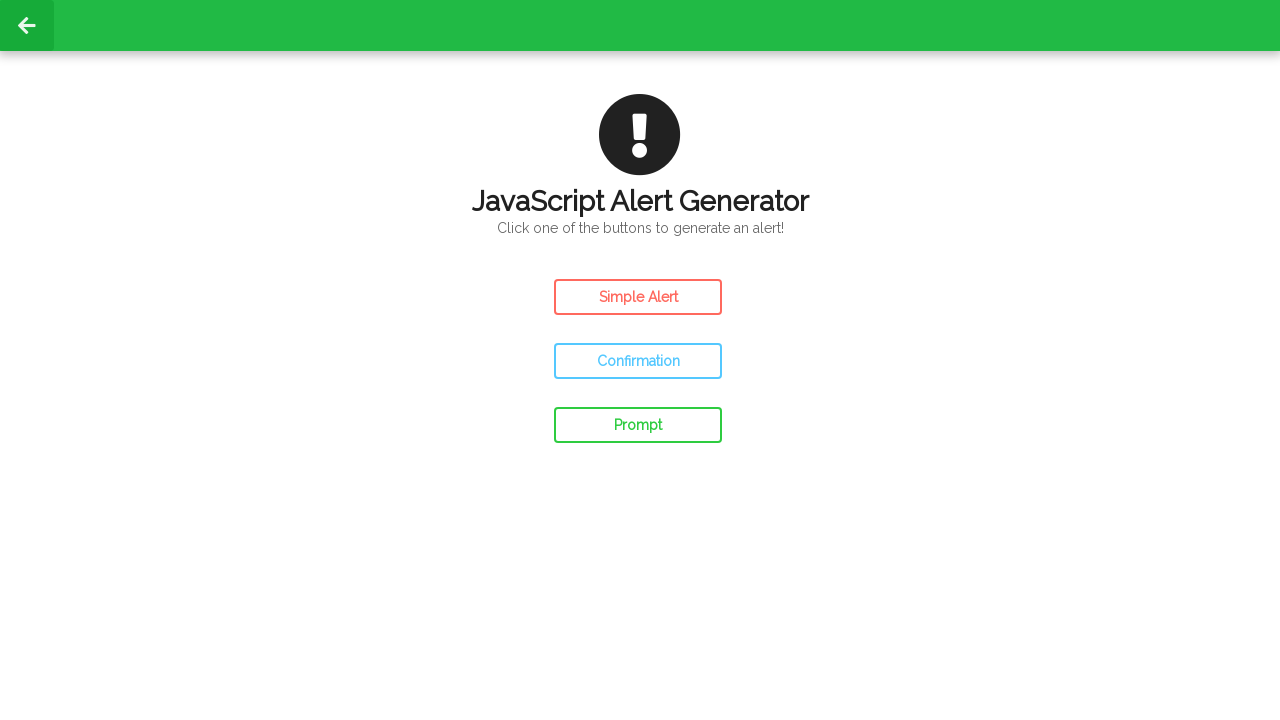

Clicked the Confirm Alert button at (638, 361) on #confirm
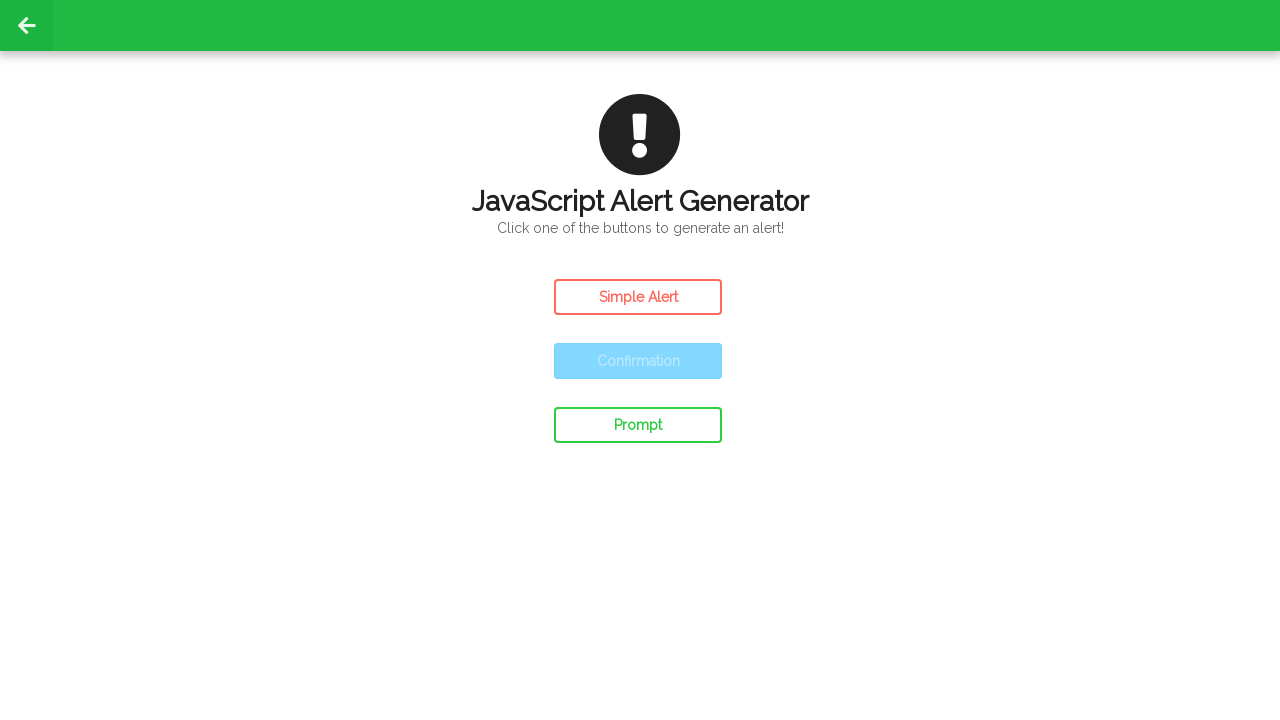

Waited for alert to be handled
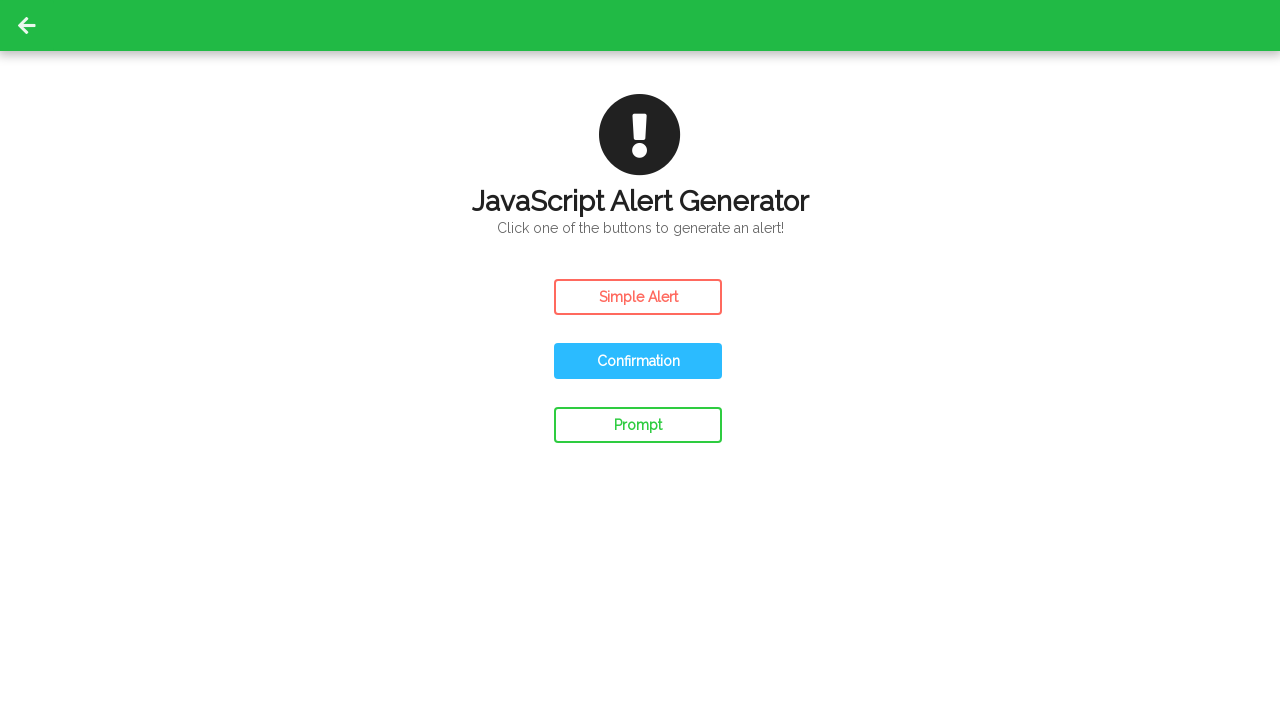

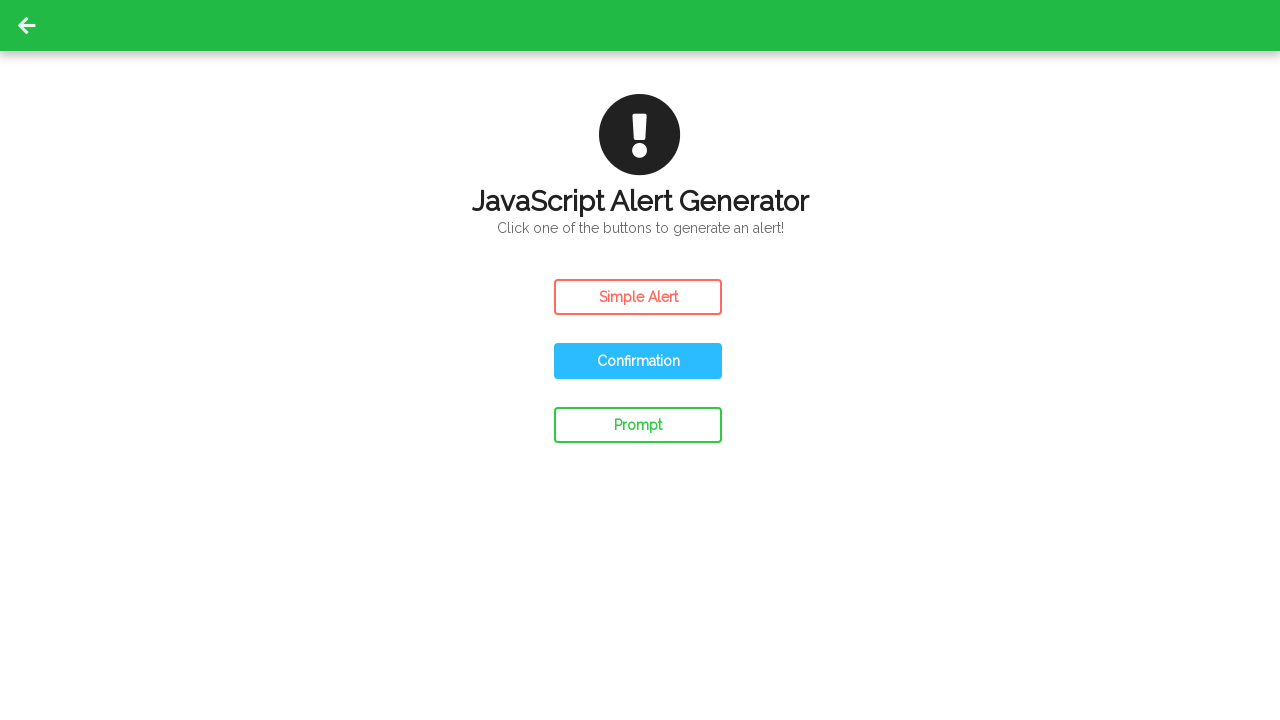